Retrieves and verifies the first names of all employees from the table

Starting URL: http://automationbykrishna.com/

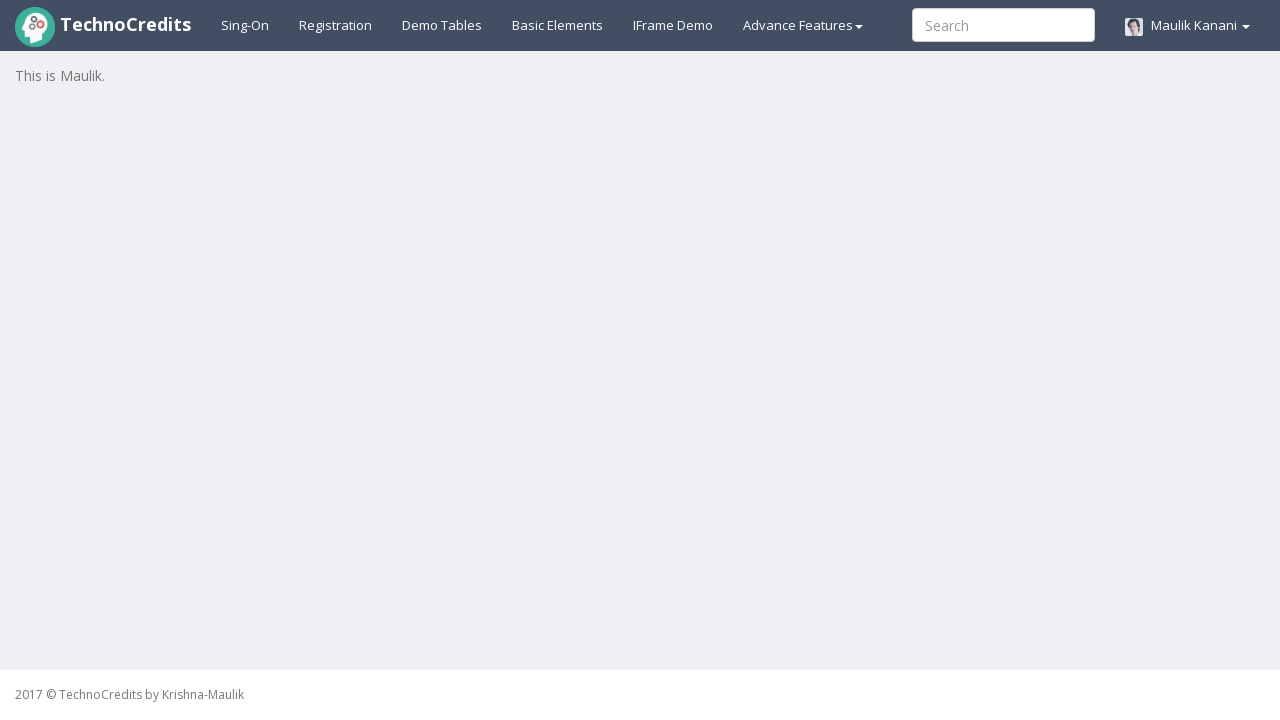

Clicked on demo table link at (442, 25) on xpath=//a[@id='demotable']
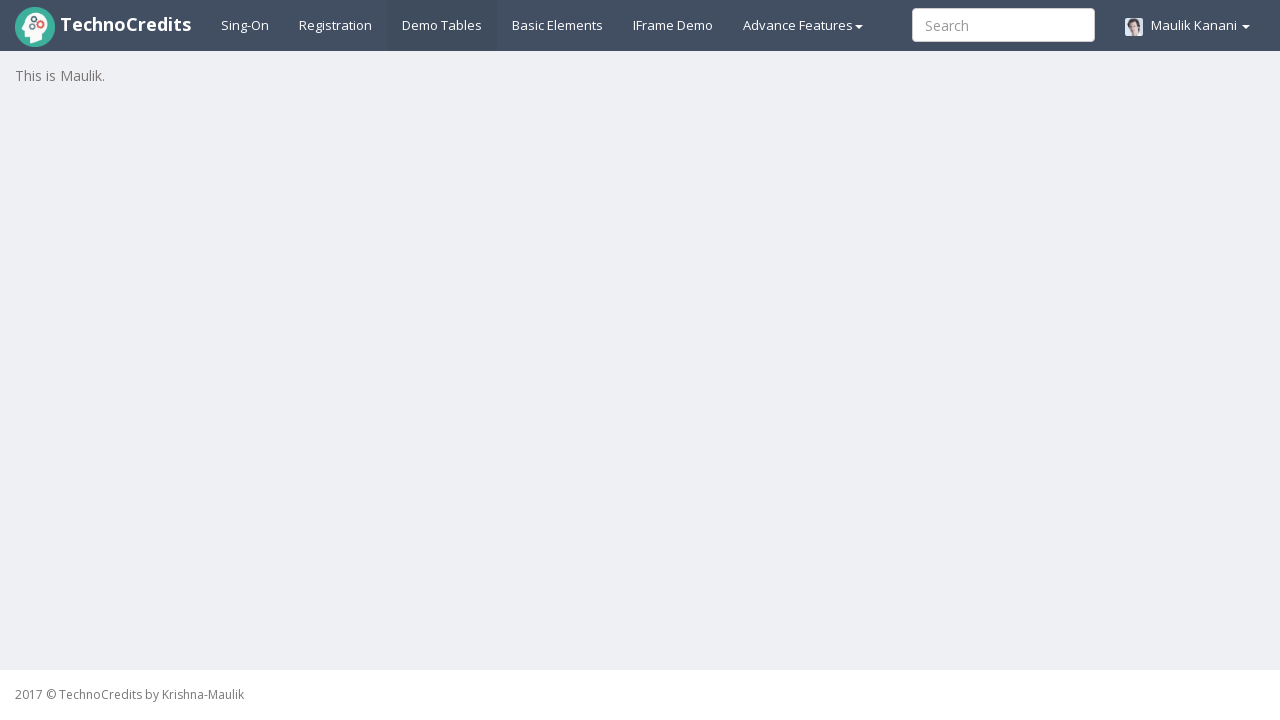

Employee table loaded successfully
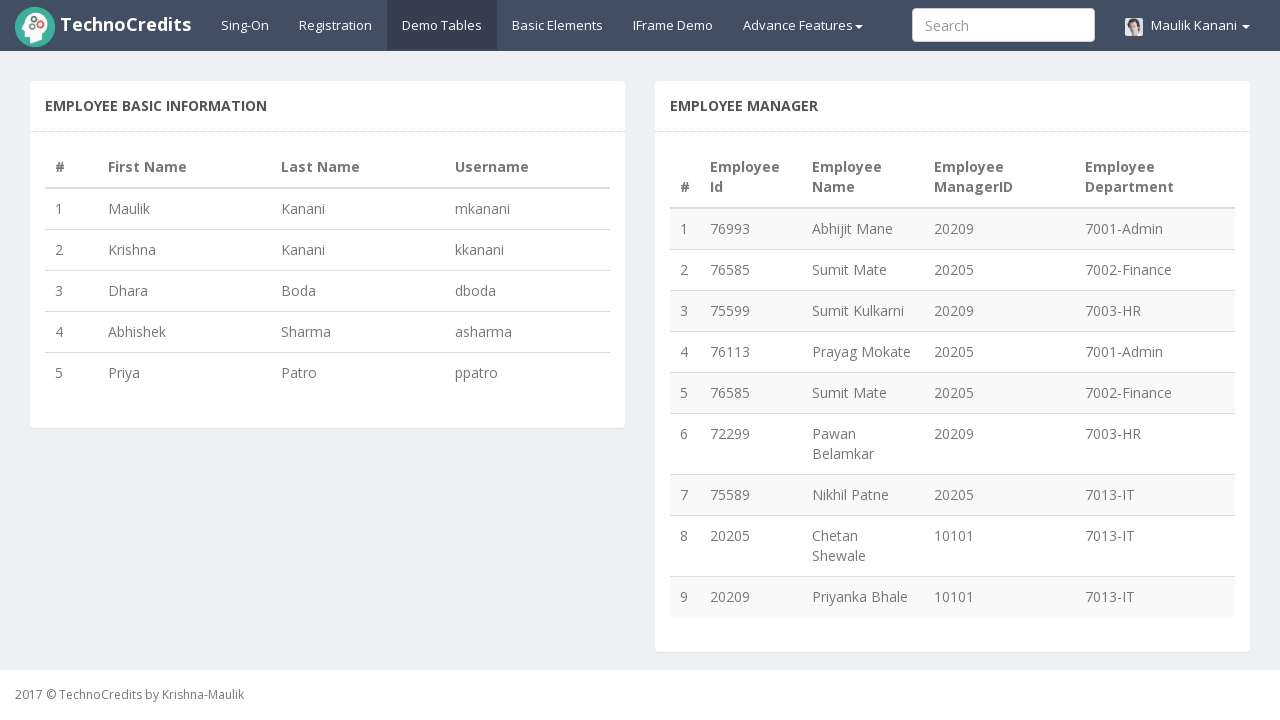

Retrieved all rows from employee table
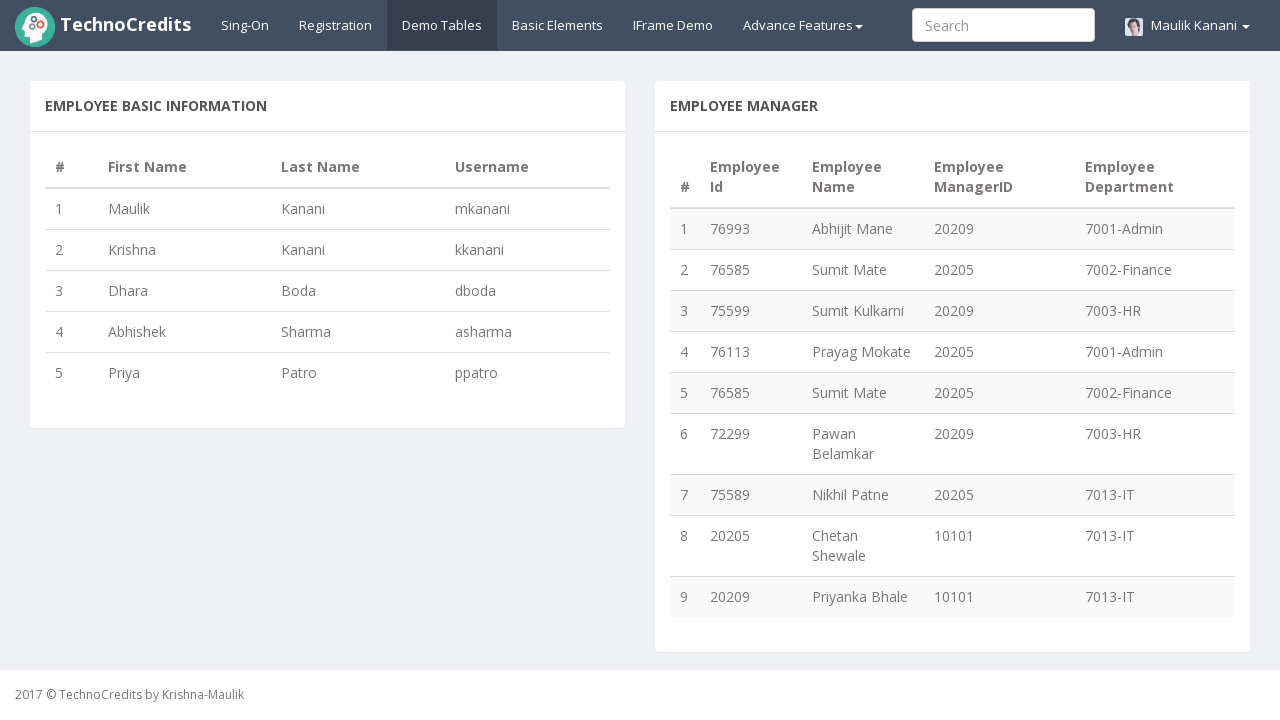

Extracted first name 'Maulik' from row 1
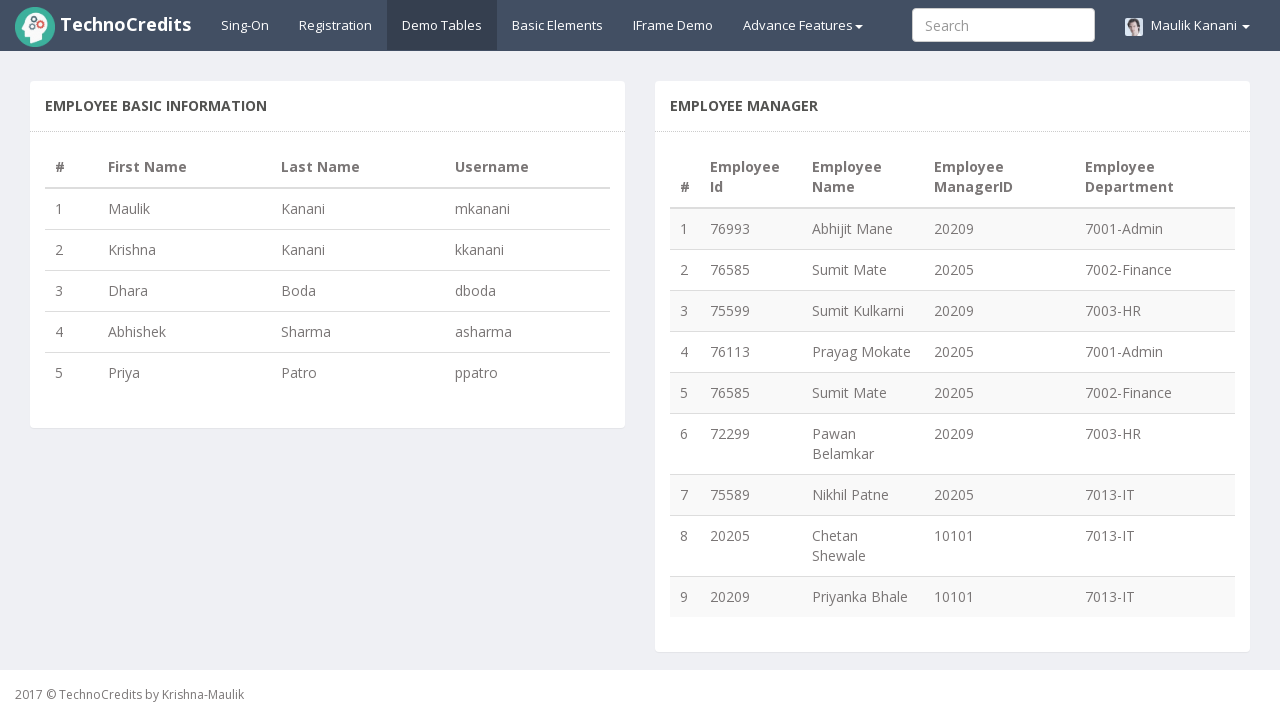

Extracted first name 'Krishna' from row 2
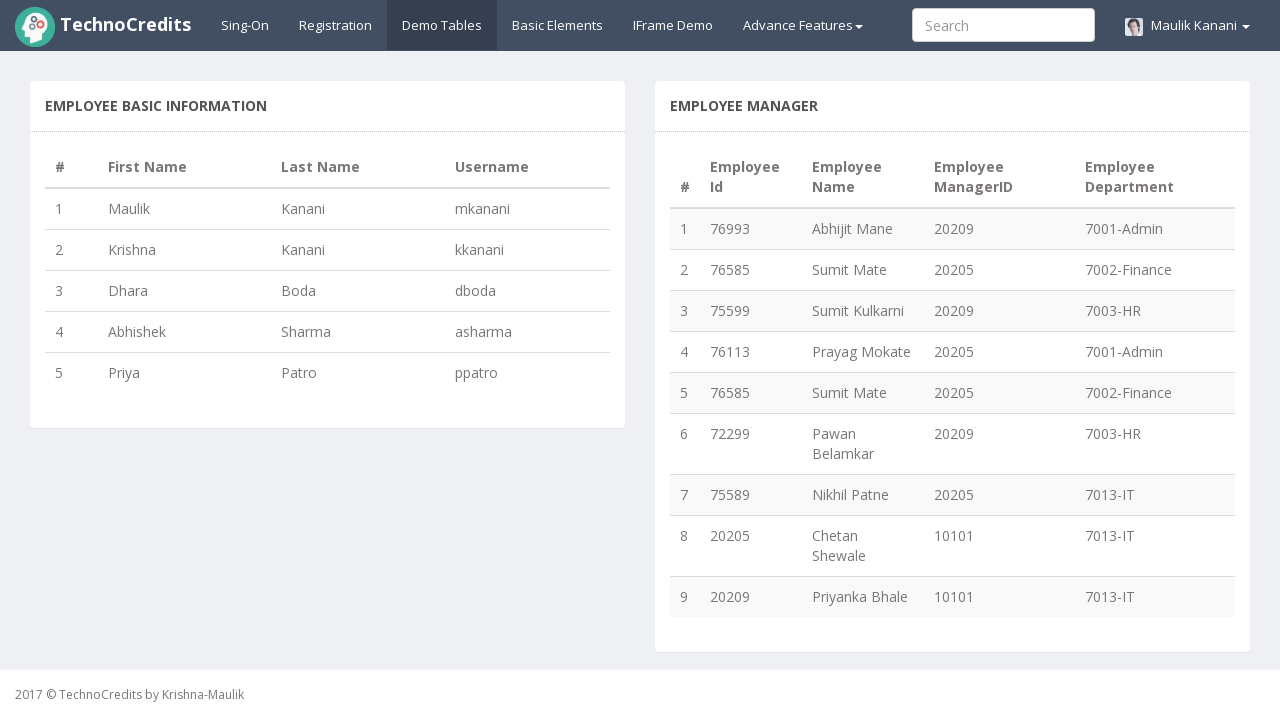

Extracted first name 'Dhara' from row 3
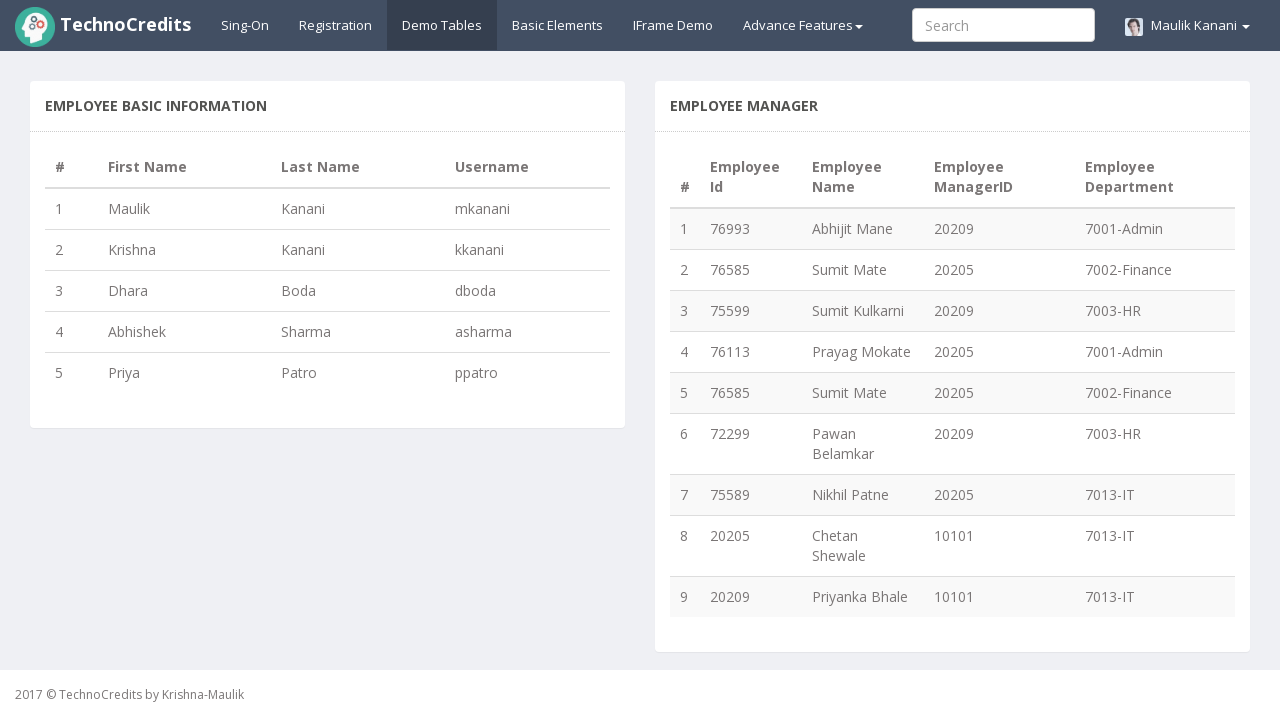

Extracted first name 'Abhishek' from row 4
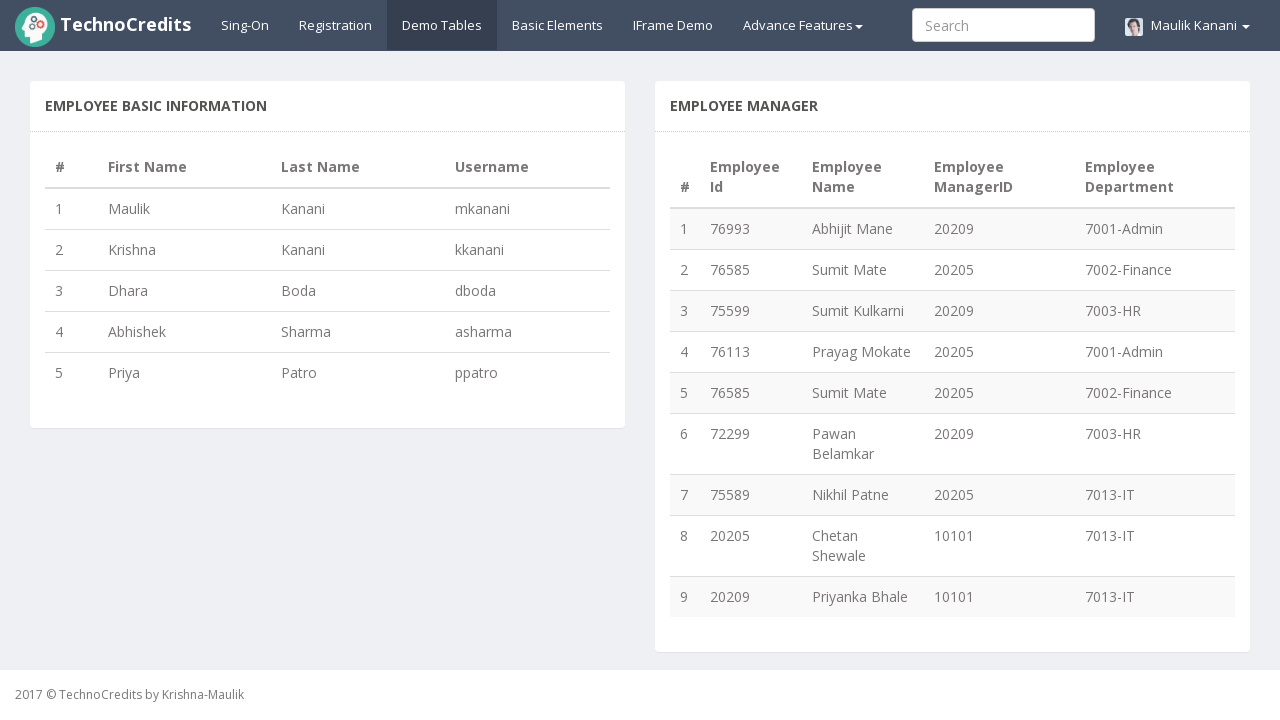

Extracted first name 'Priya' from row 5
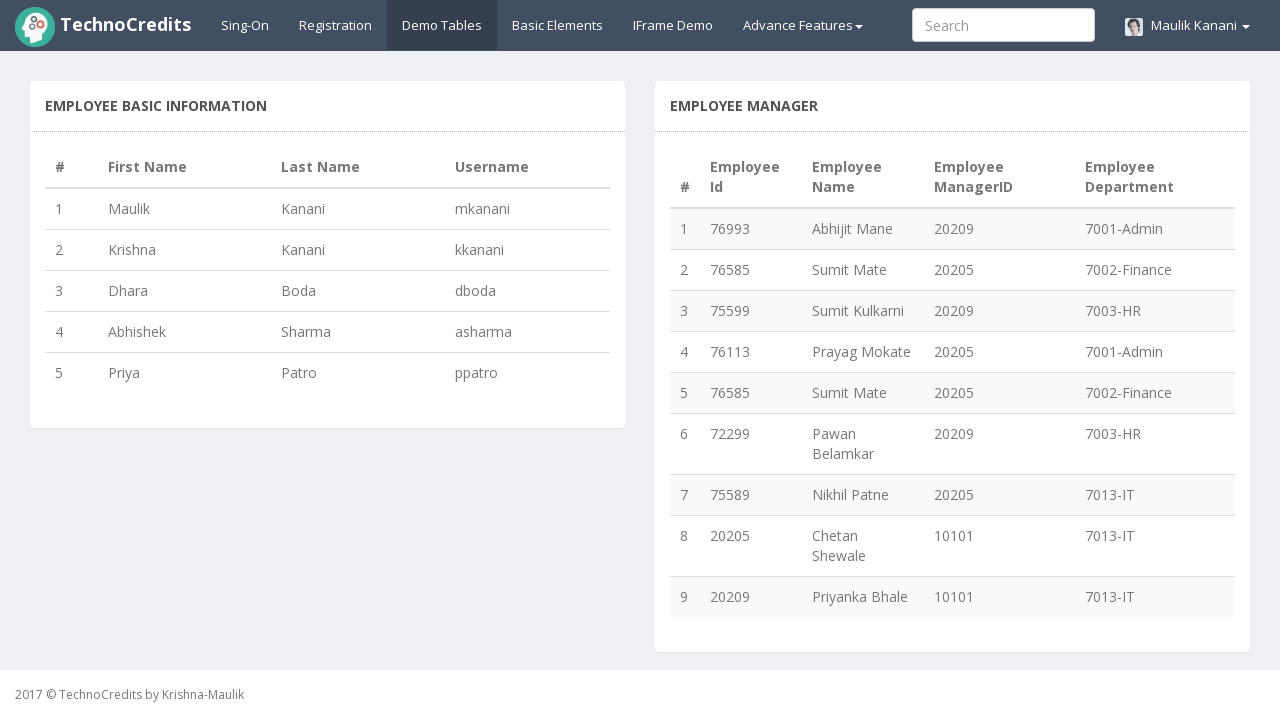

Verified employee first names match expected list: ['Maulik', 'Krishna', 'Dhara', 'Abhishek', 'Priya']
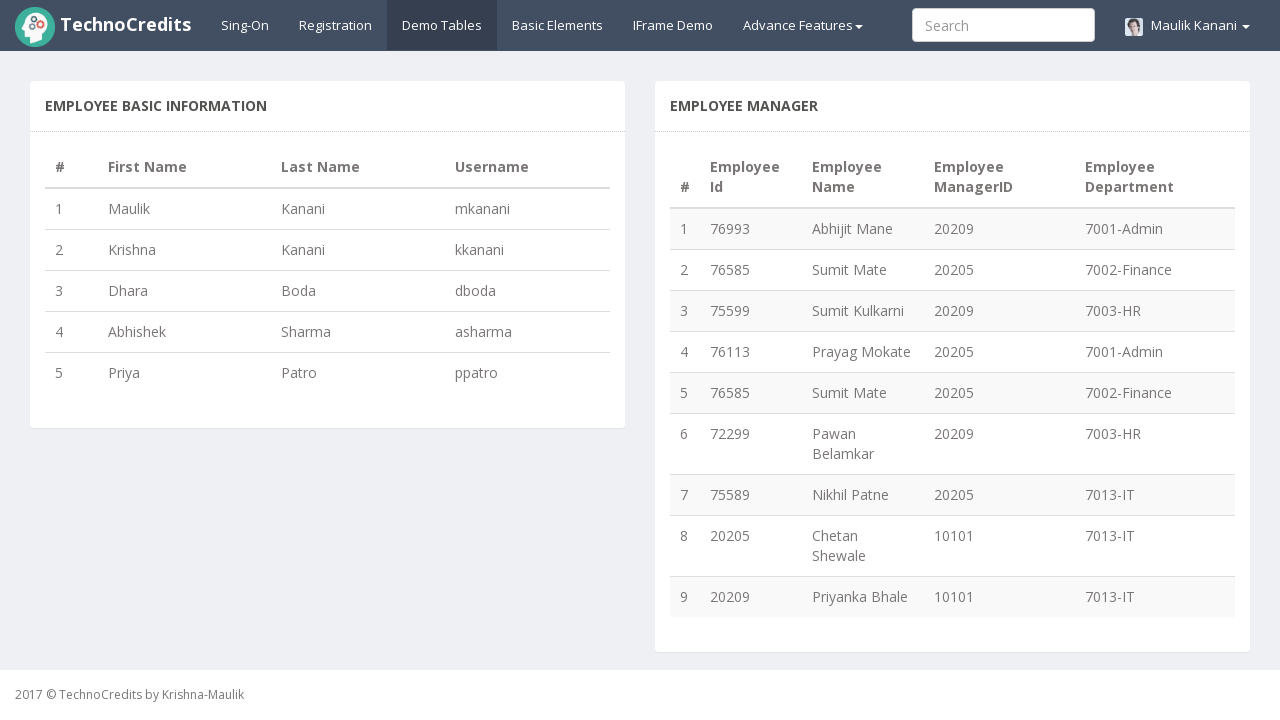

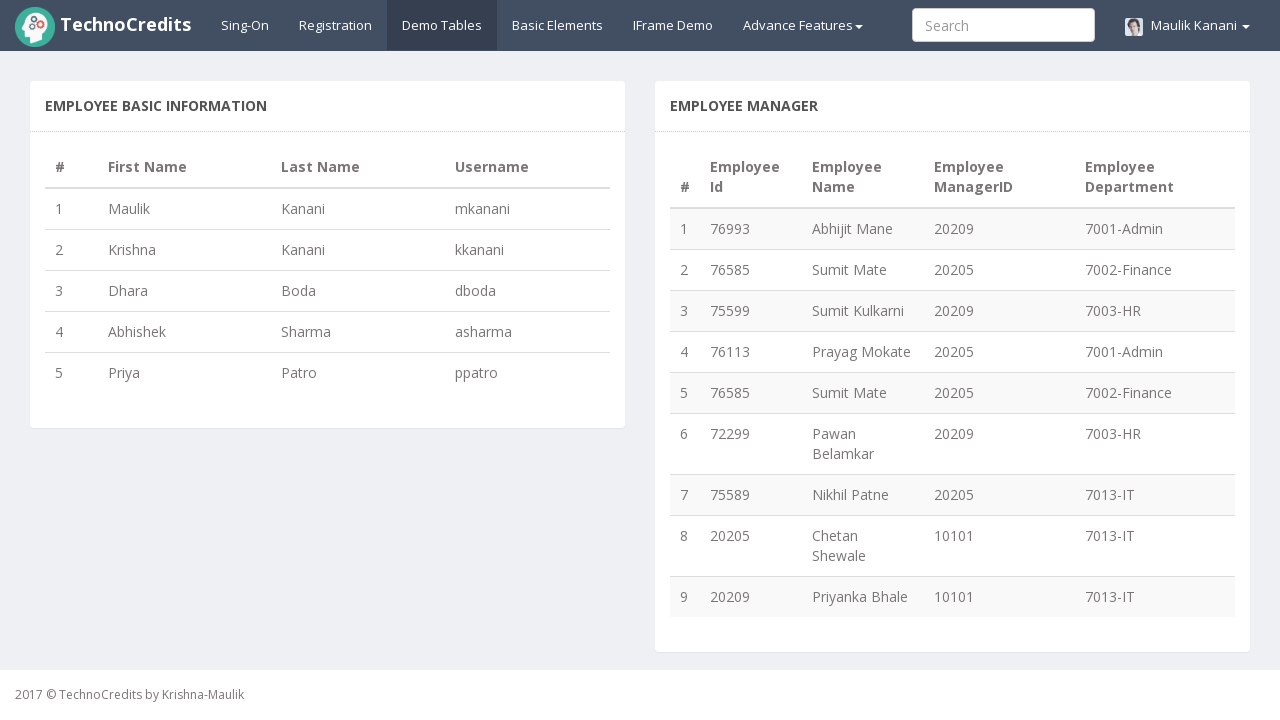